Tests dynamic loading with implicit wait override by clicking start and verifying Hello World text appears

Starting URL: http://the-internet.herokuapp.com/dynamic_loading/2

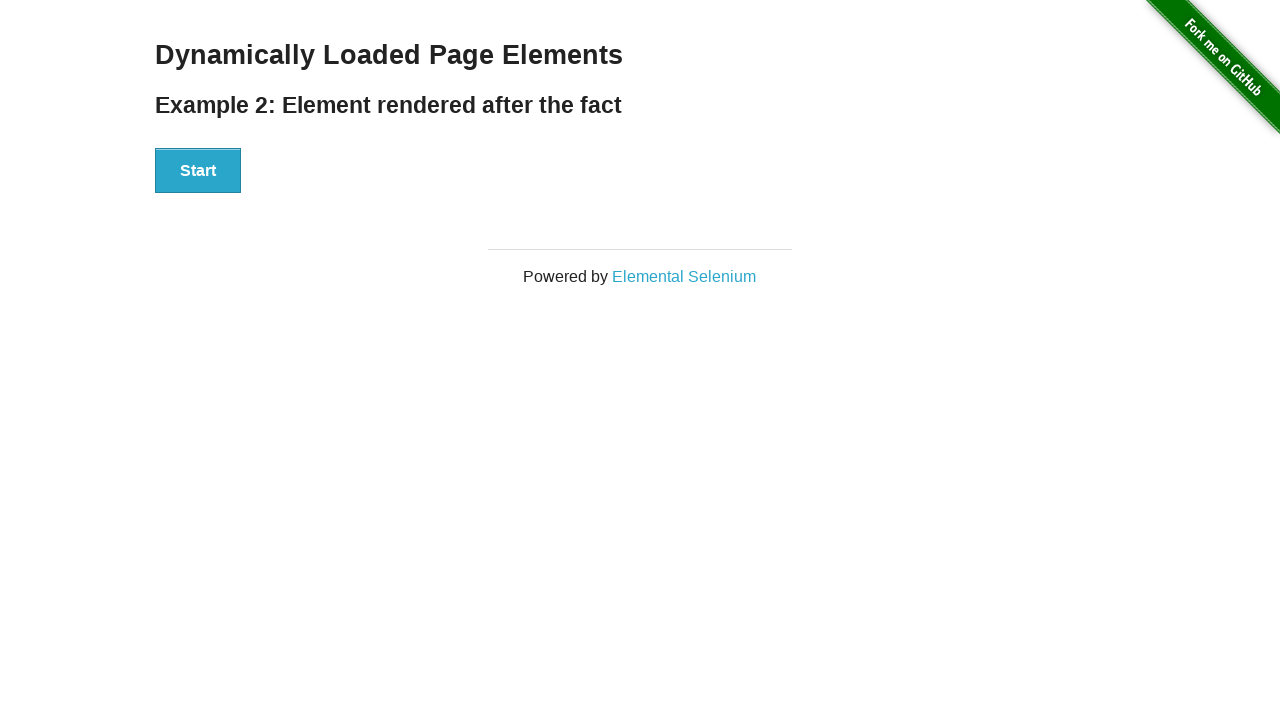

Clicked the start button to initiate dynamic loading at (198, 171) on xpath=//div[@id='start']/button
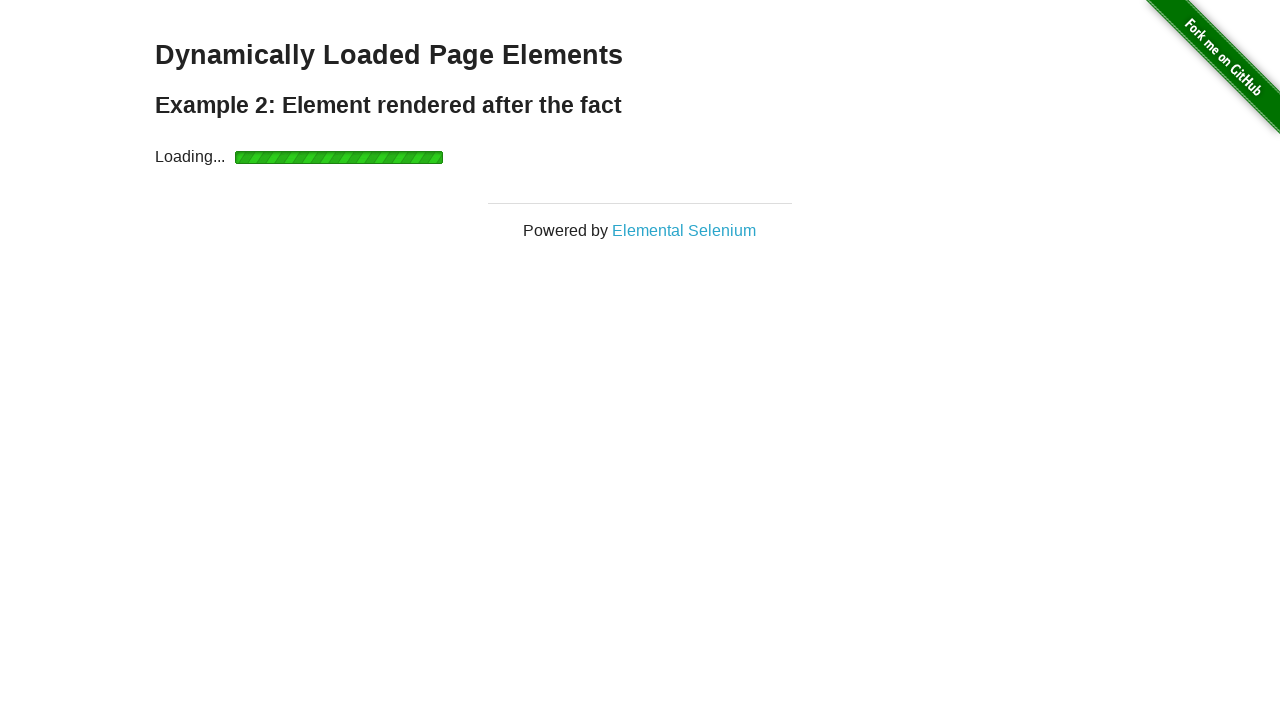

Verified 'Hello World!' text appeared after implicit wait override
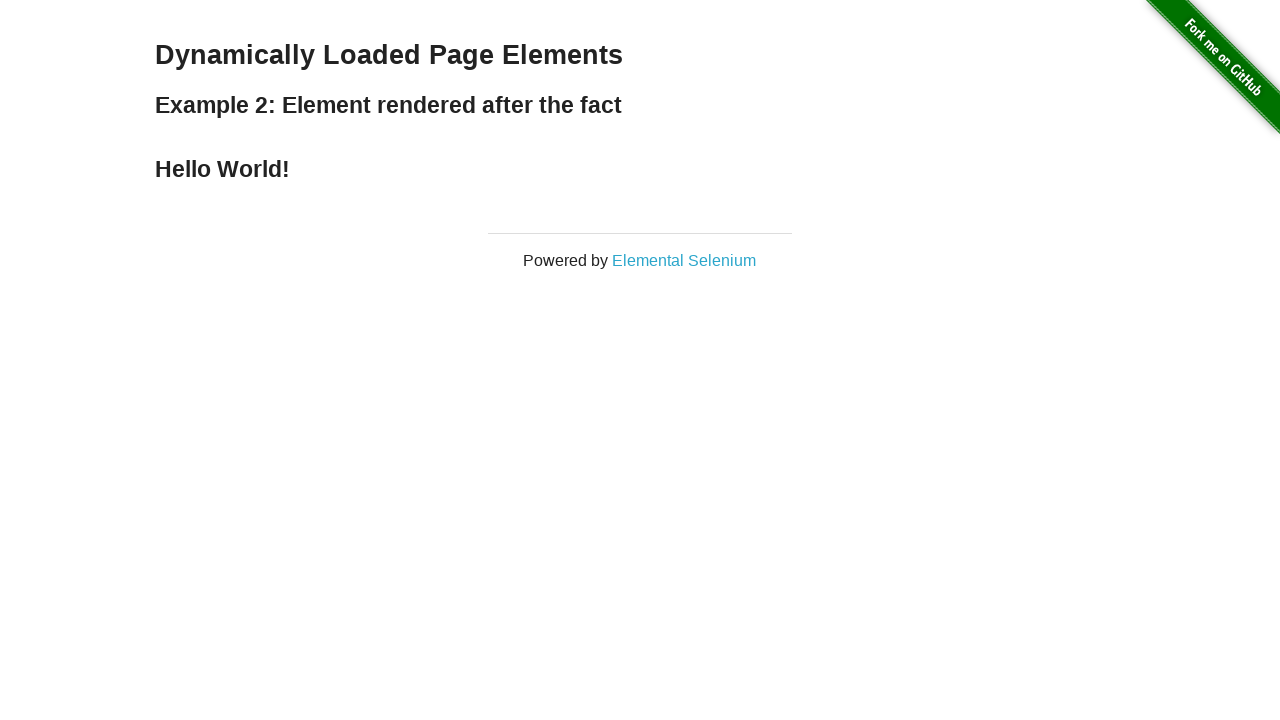

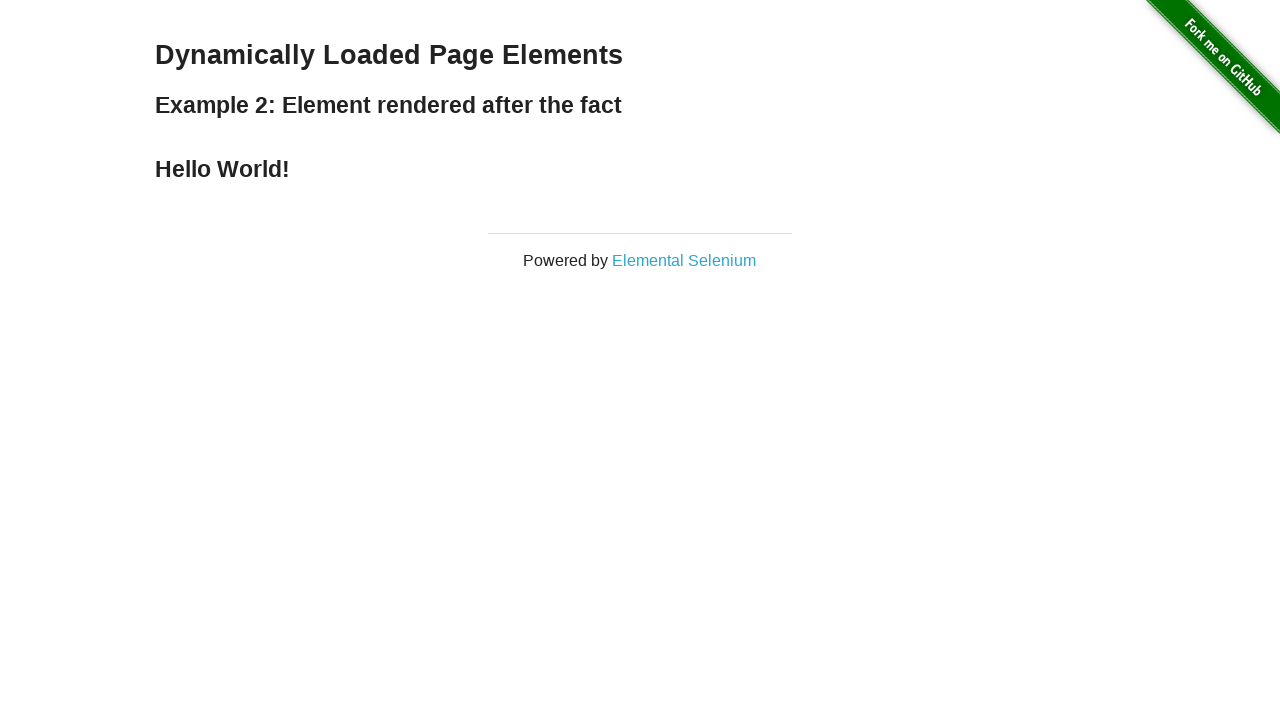